Navigates to Aladin bookstore search results page for a Korean book search query and verifies that book listings are displayed with their titles, images, and prices.

Starting URL: https://www.aladin.co.kr/search/wsearchresult.aspx?SearchTarget=All&SearchWord=%EC%86%8C%EB%B0%A9%EC%84%A4%EB%B9%84%EA%B8%B0%EC%82%AC+%28%EC%A0%84%EA%B8%B0%EB%B6%84%EC%95%BC%29

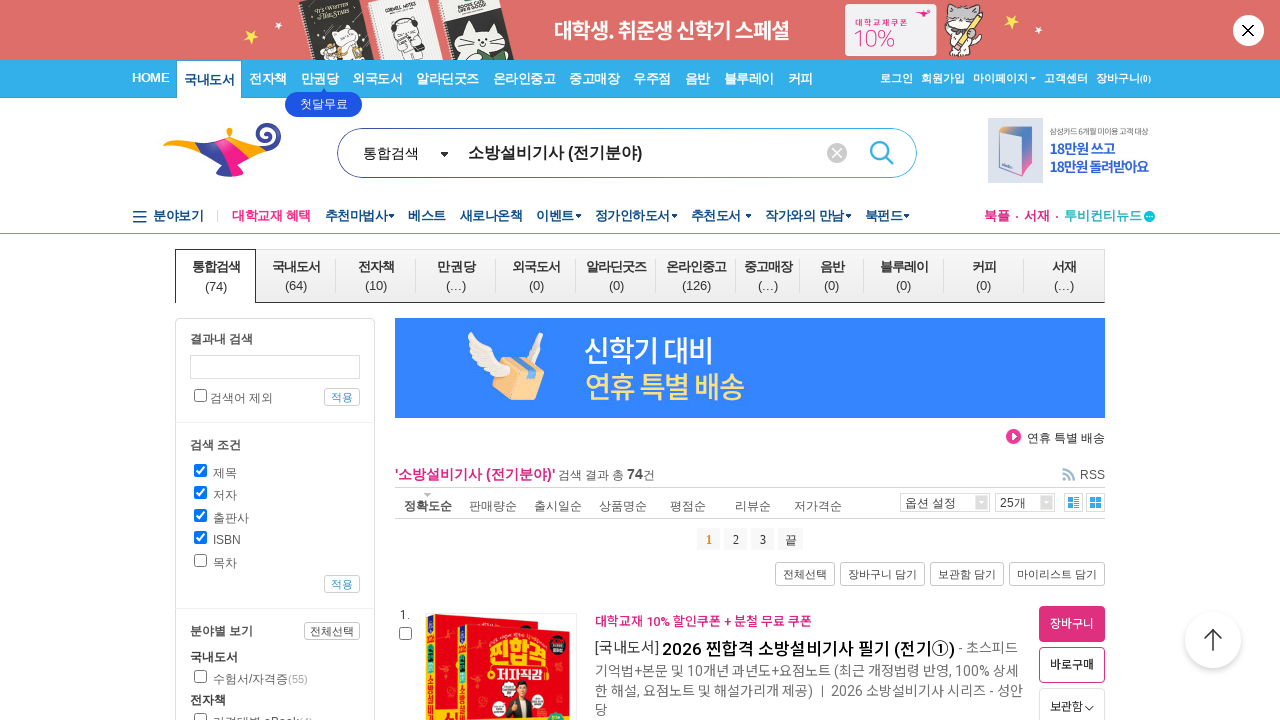

Search results container loaded on Aladin bookstore
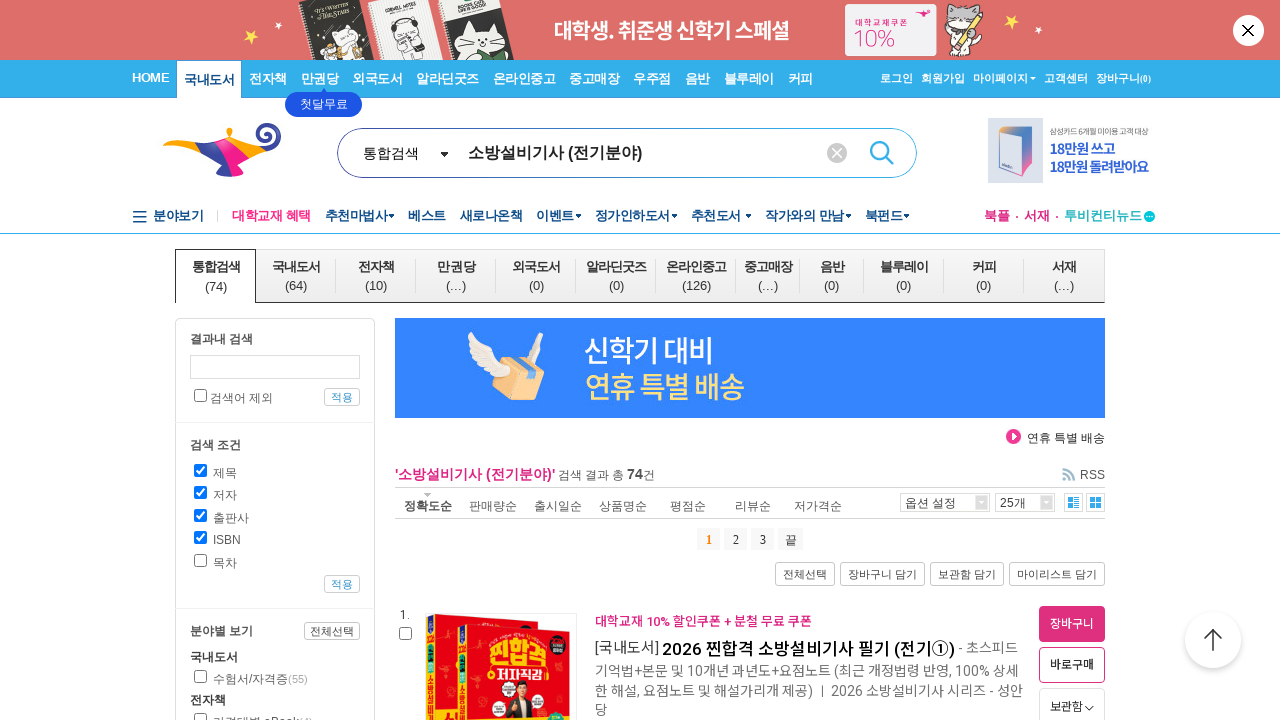

Book listing elements are now visible
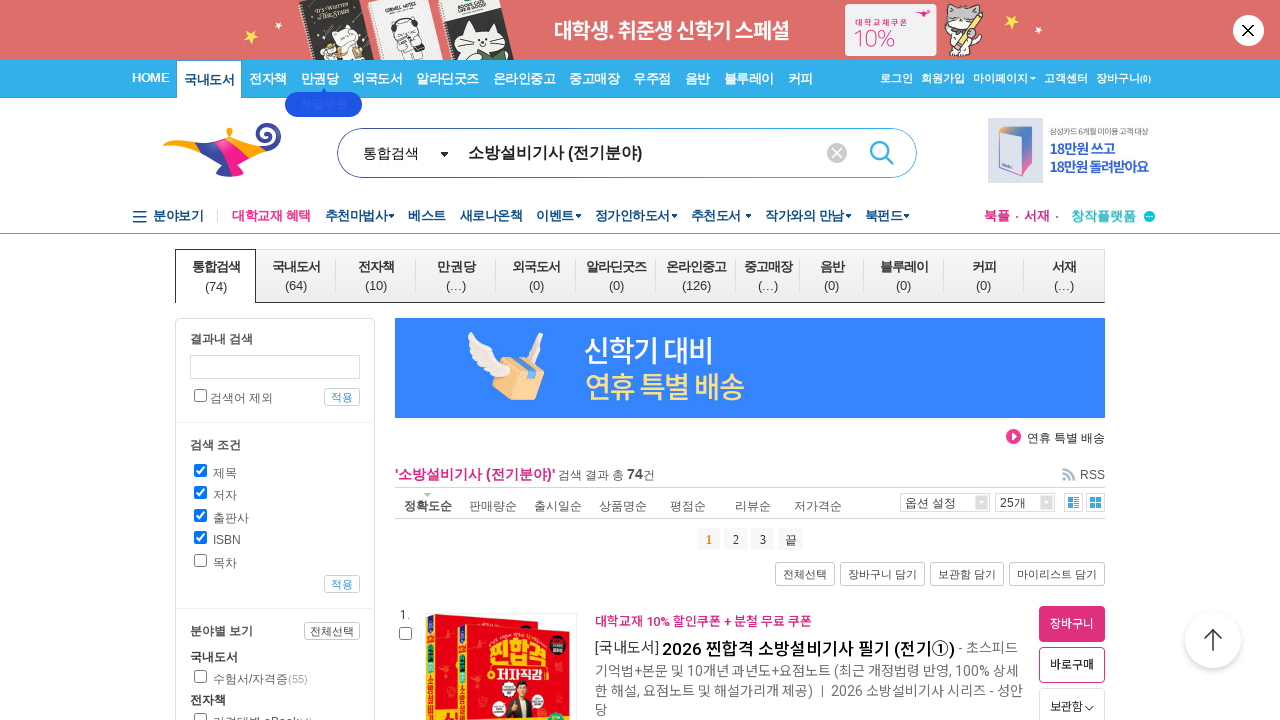

Book titles are present in search results
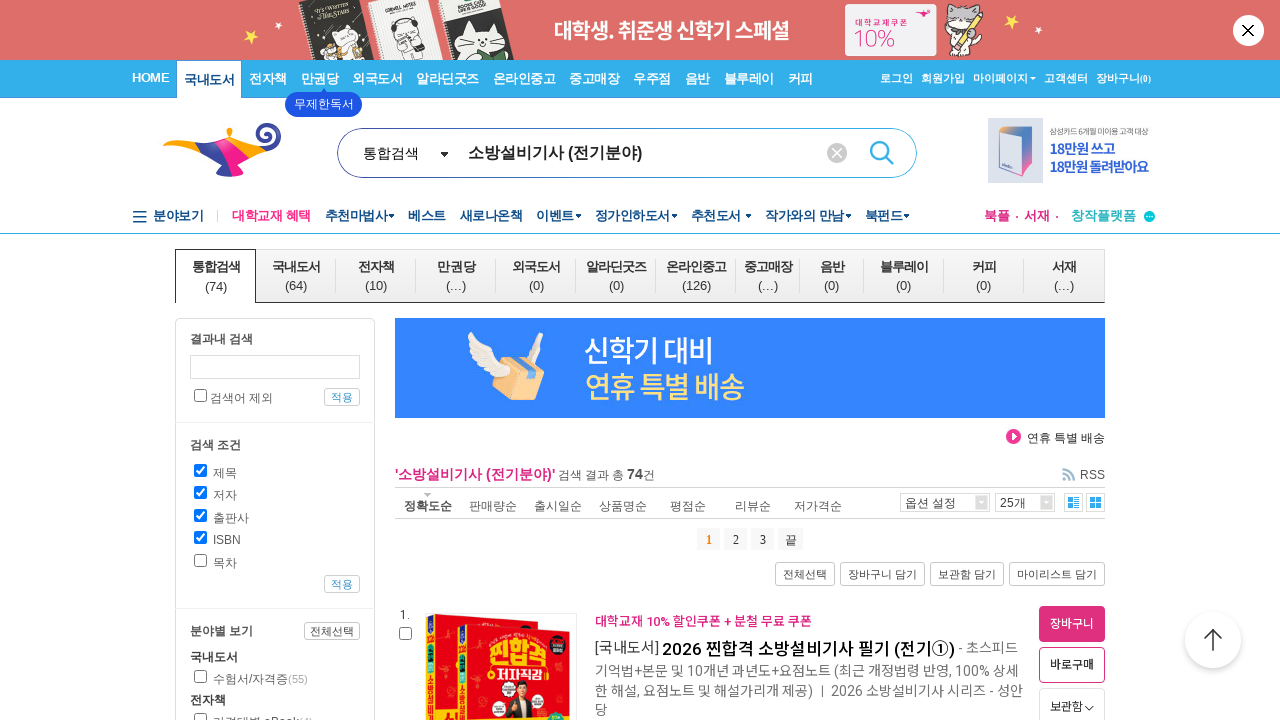

Book prices are displayed for all listings
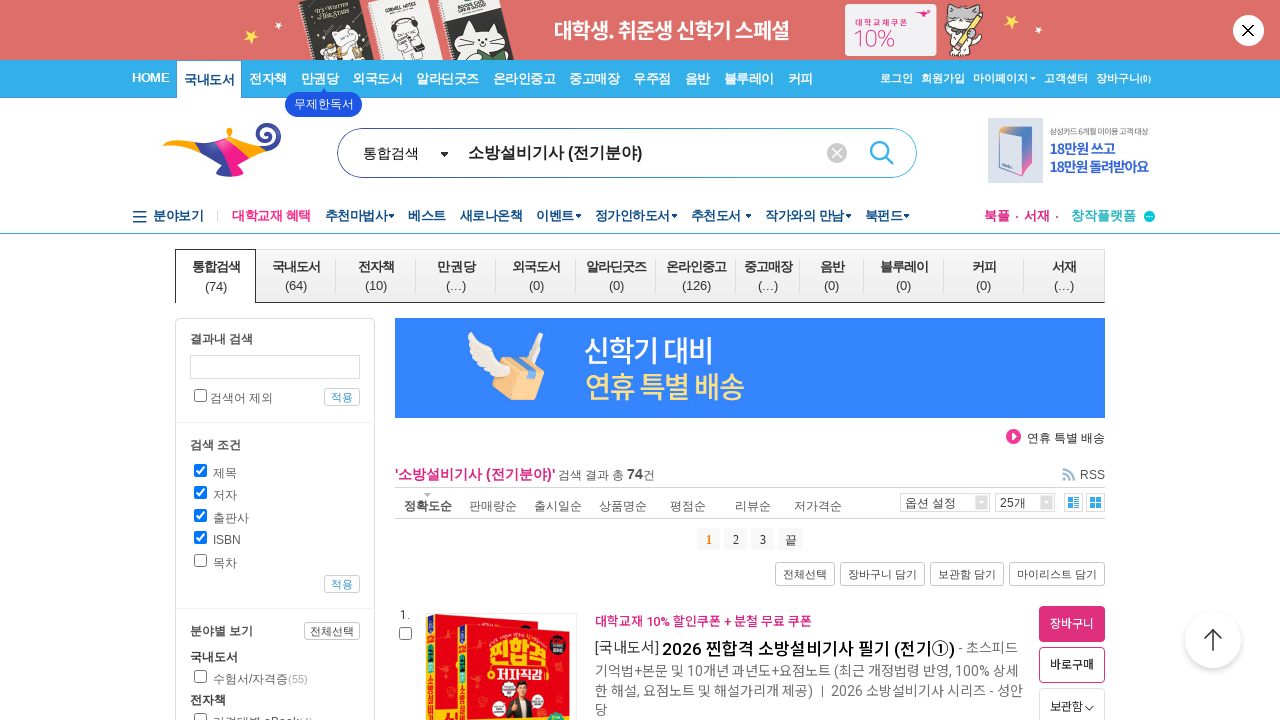

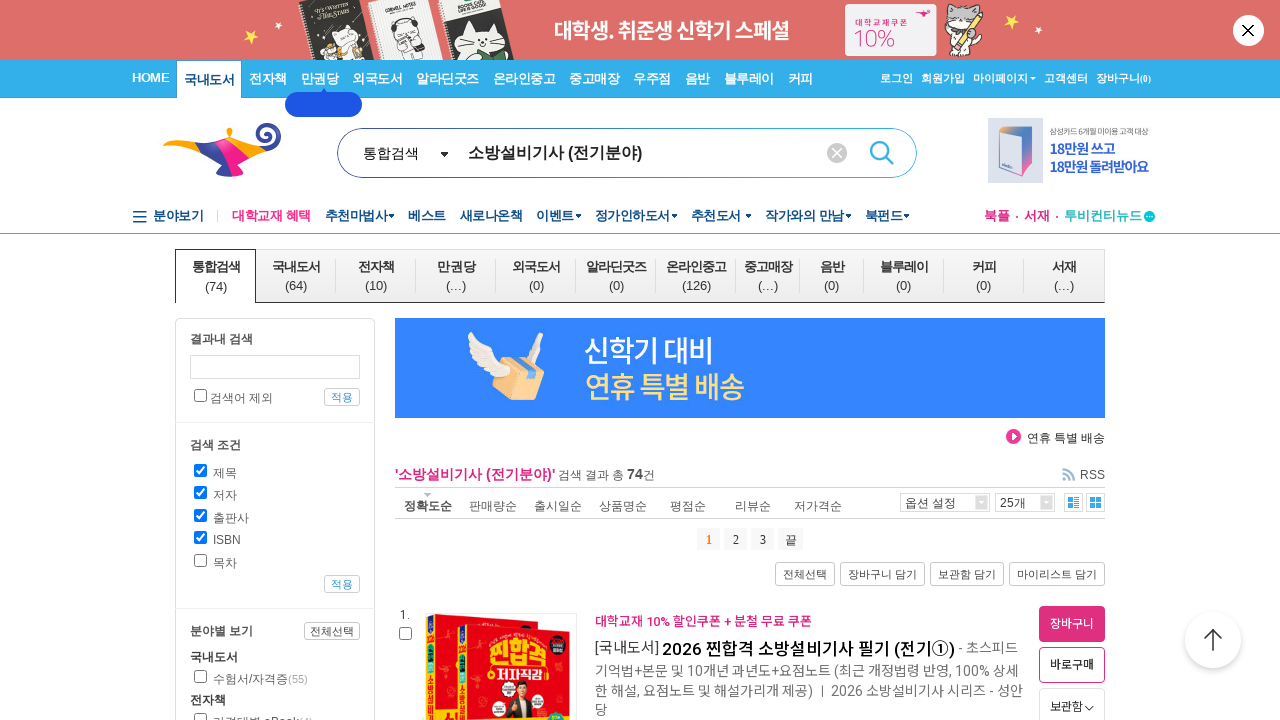